Tests basic navigation and form interaction on Cypress example site by clicking on a 'type' link and filling an email input field

Starting URL: https://example.cypress.io

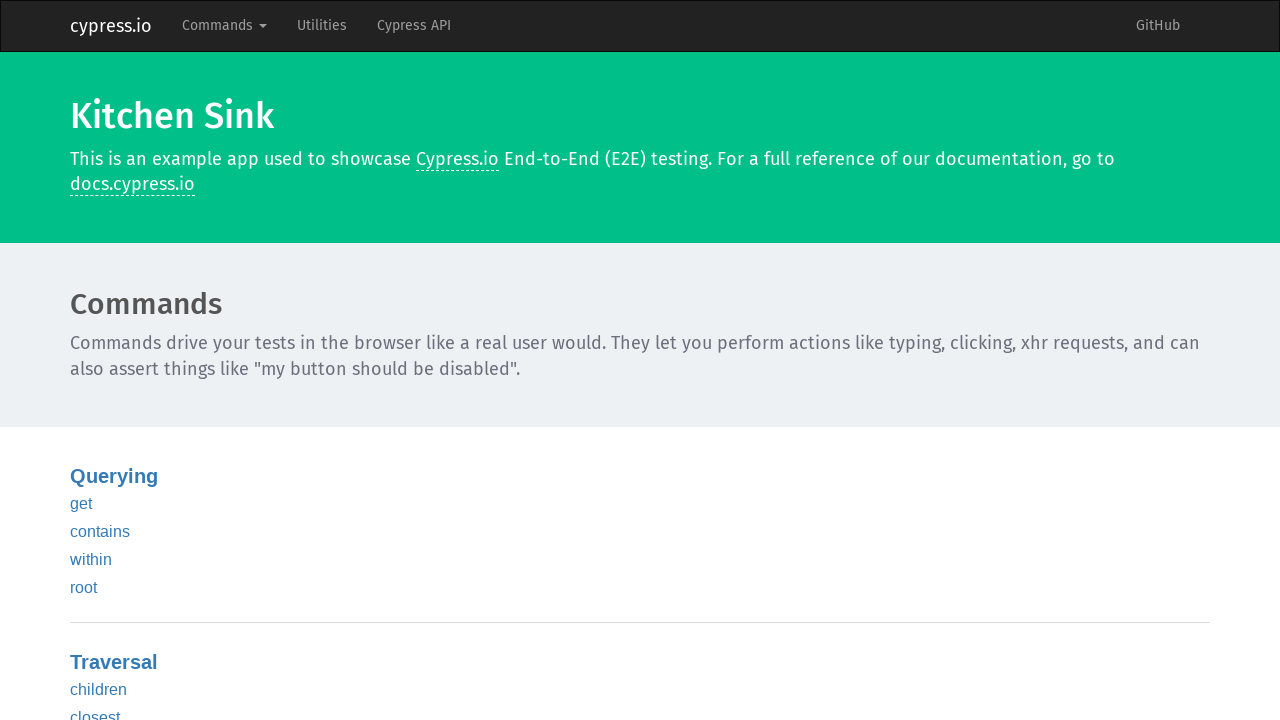

Clicked on 'type' link at (85, 361) on text=type
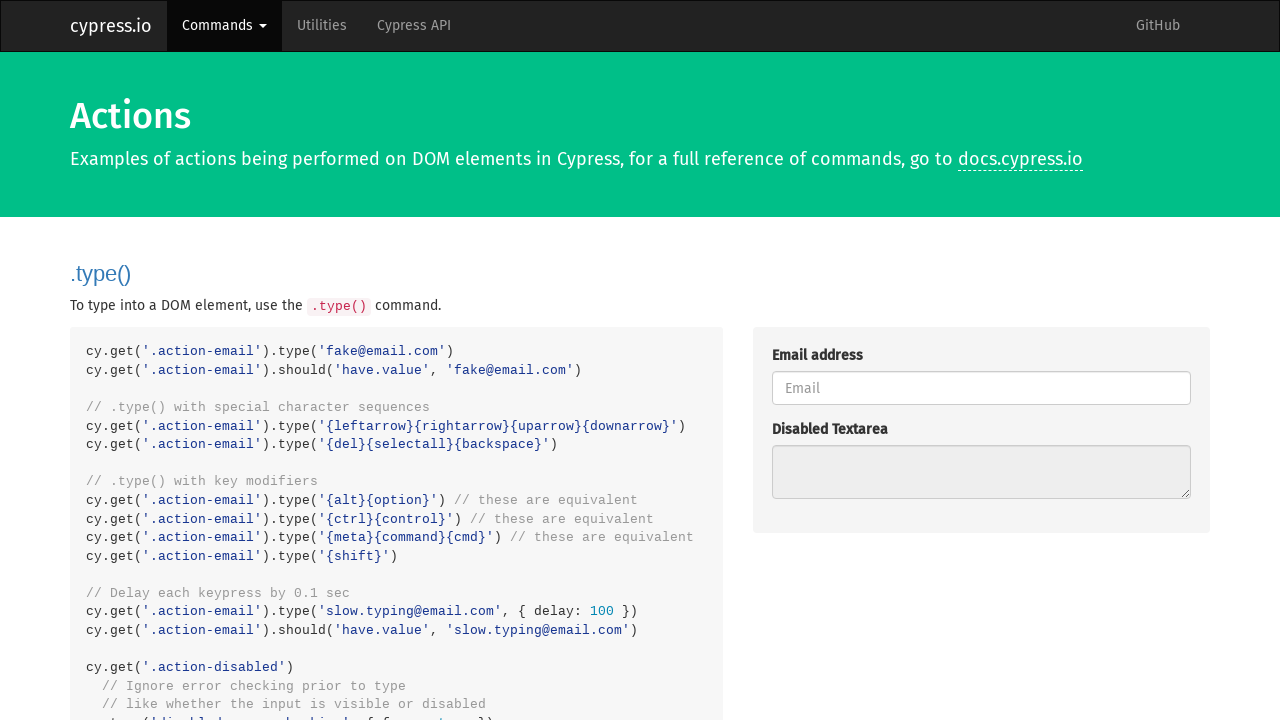

Navigation to actions page completed (URL contains /commands/actions)
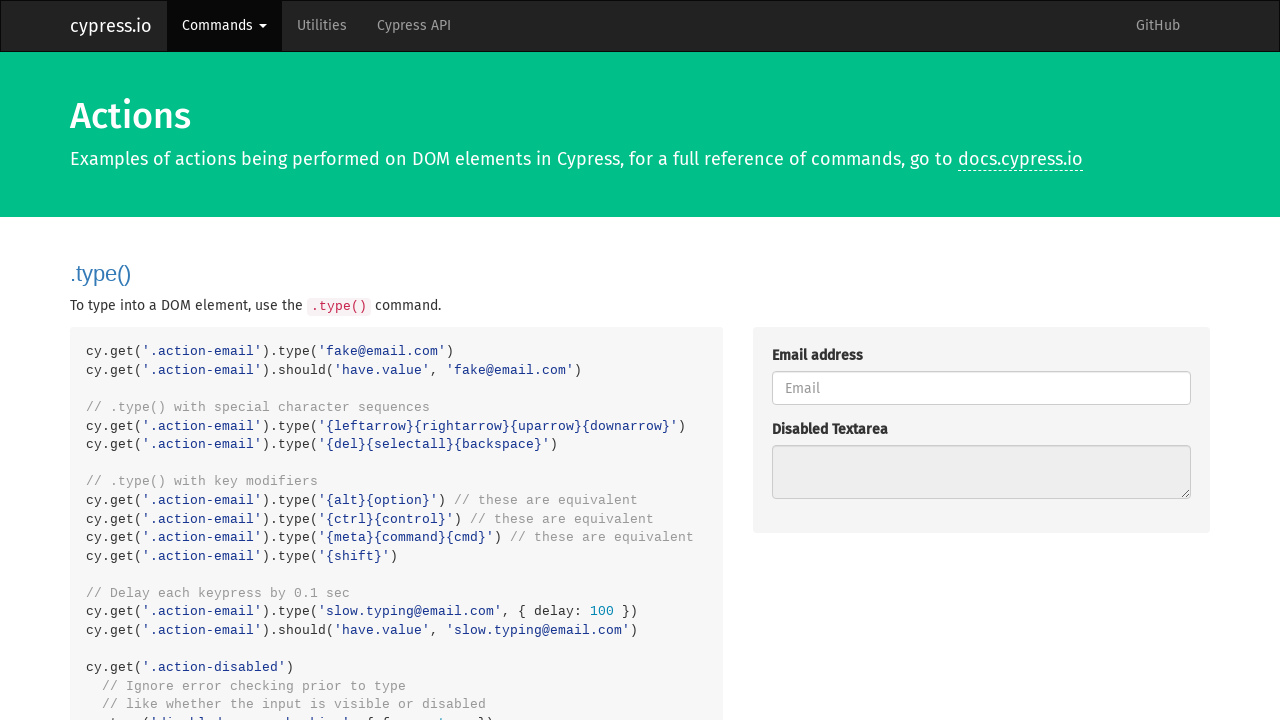

Filled email input field with 'fake@email.com' on .action-email
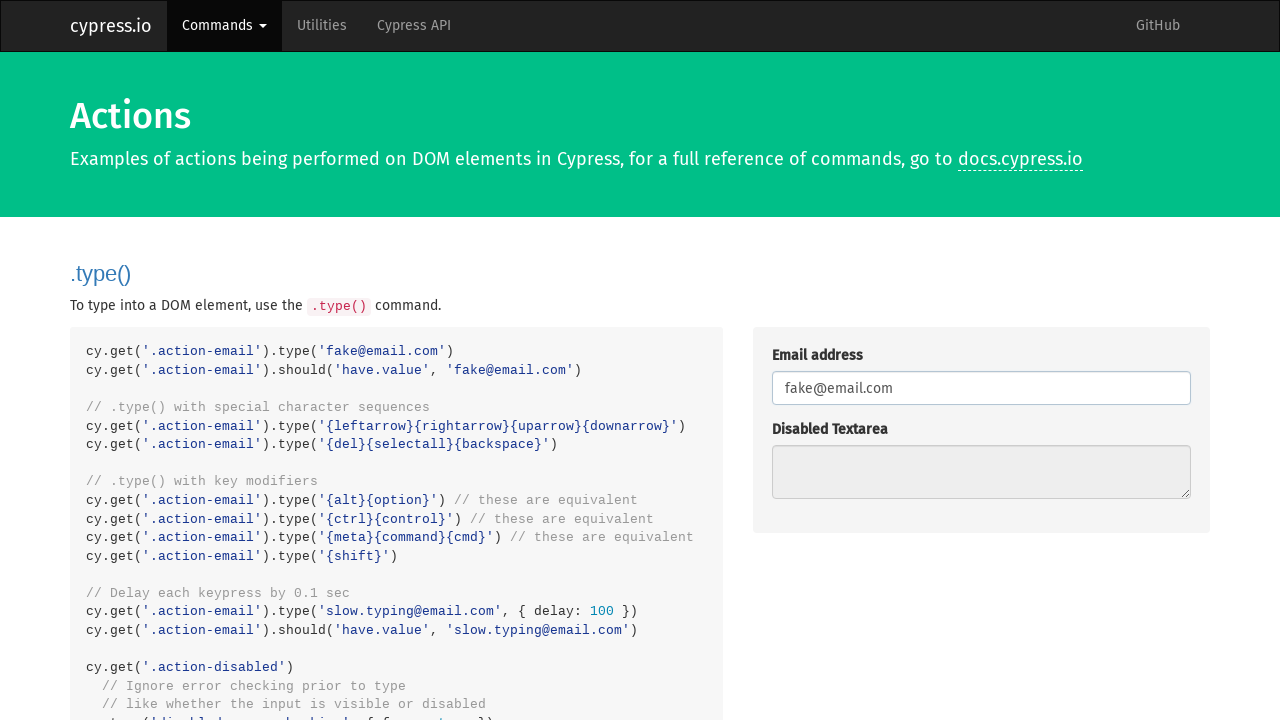

Verified email input field contains the correct value 'fake@email.com'
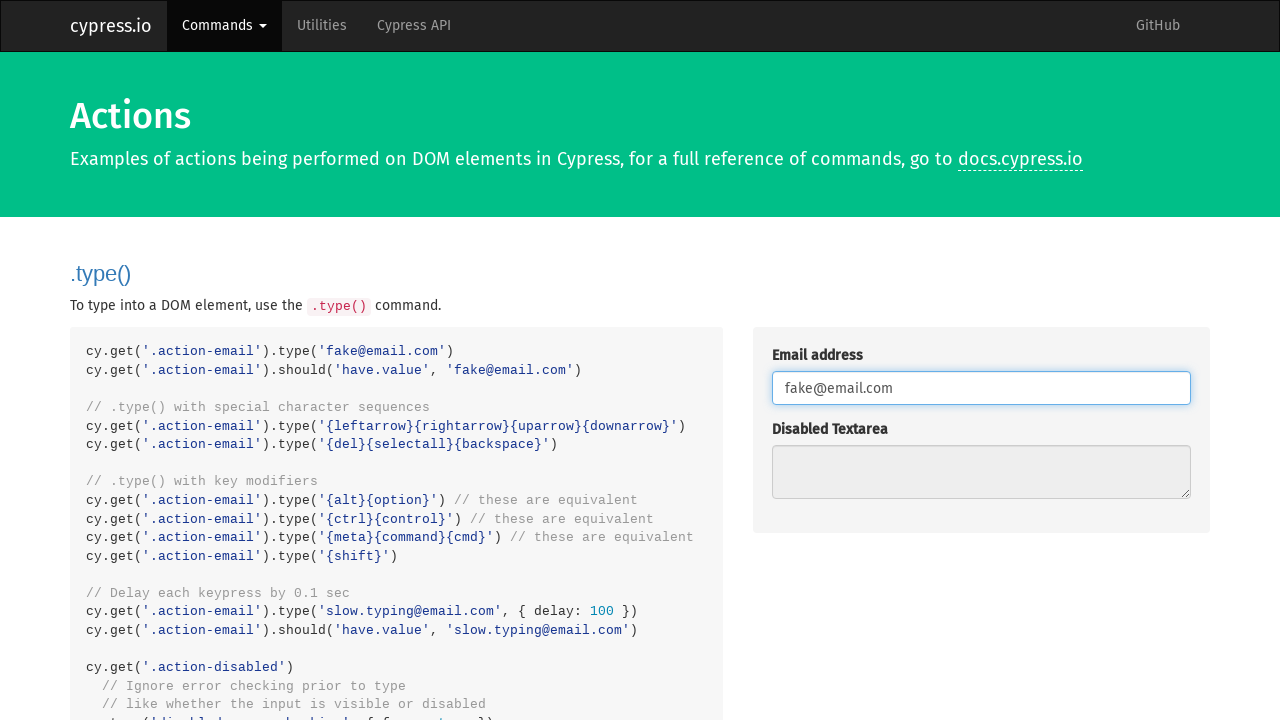

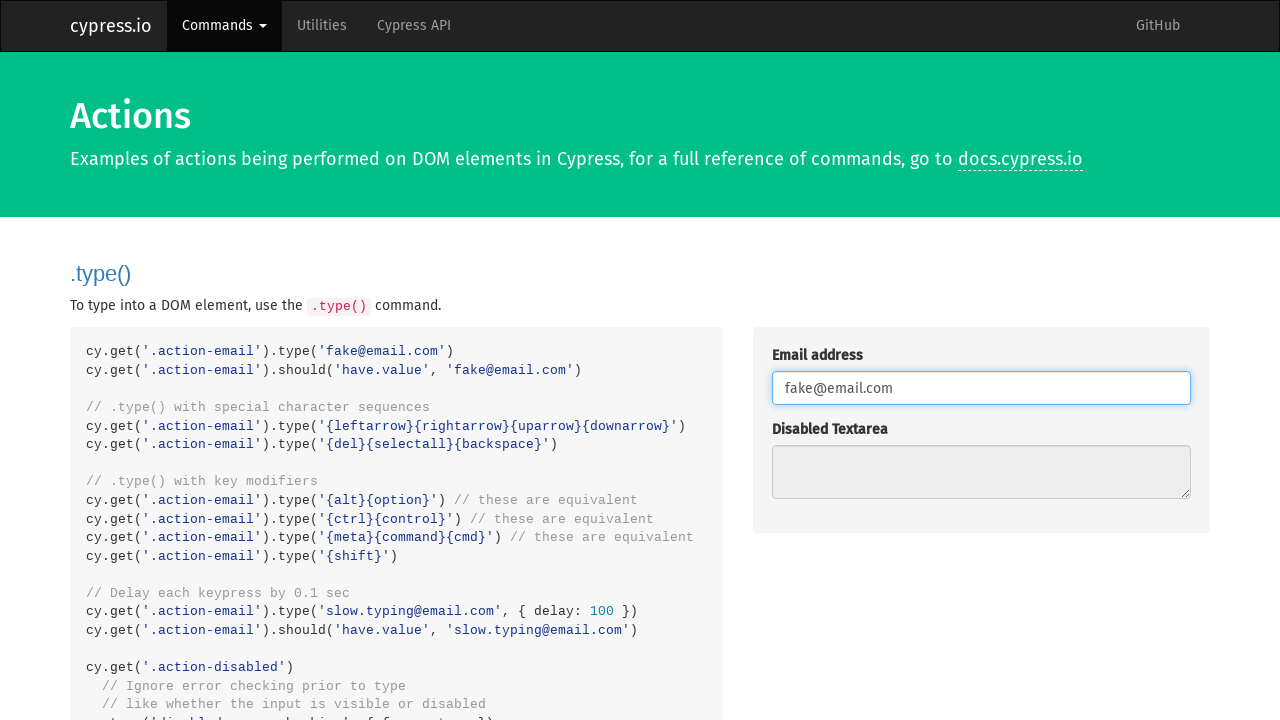